Fills in the first name and last name fields on the practice form with "Janek" and "Jankowski"

Starting URL: https://demoqa.com/automation-practice-form/

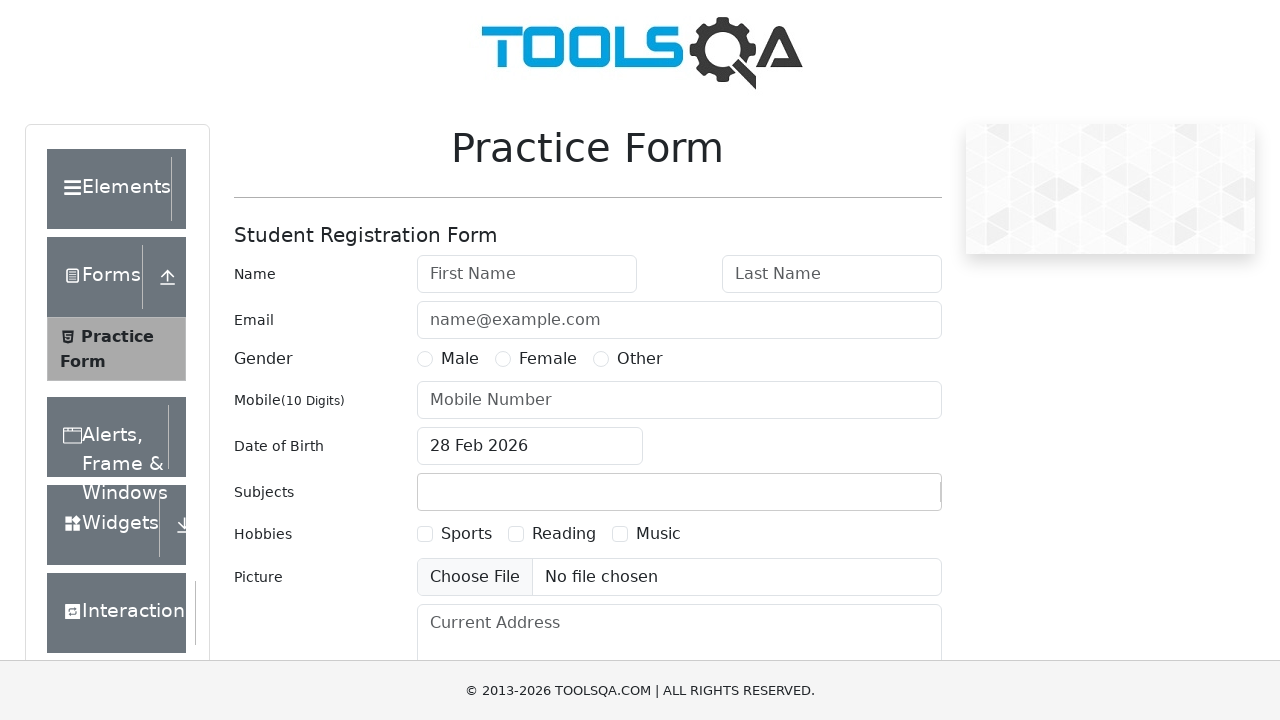

Filled first name field with 'Janek' on #firstName
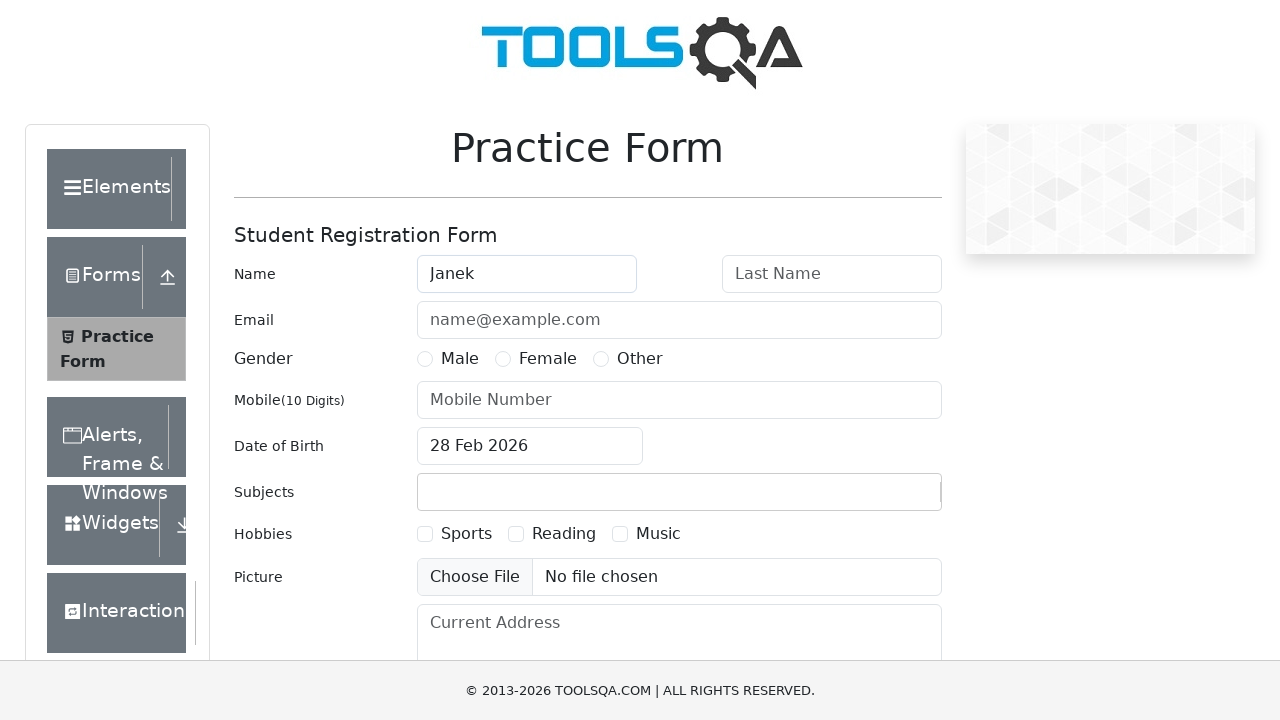

Filled last name field with 'Jankowski' on #lastName
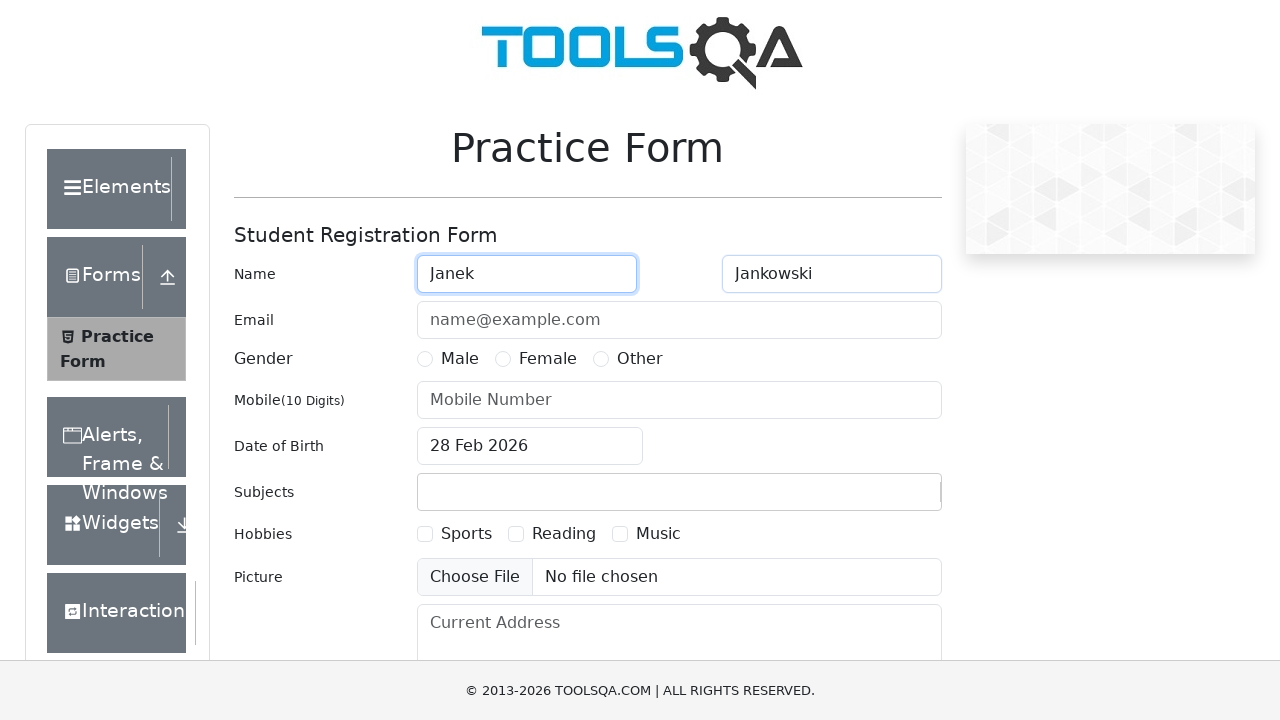

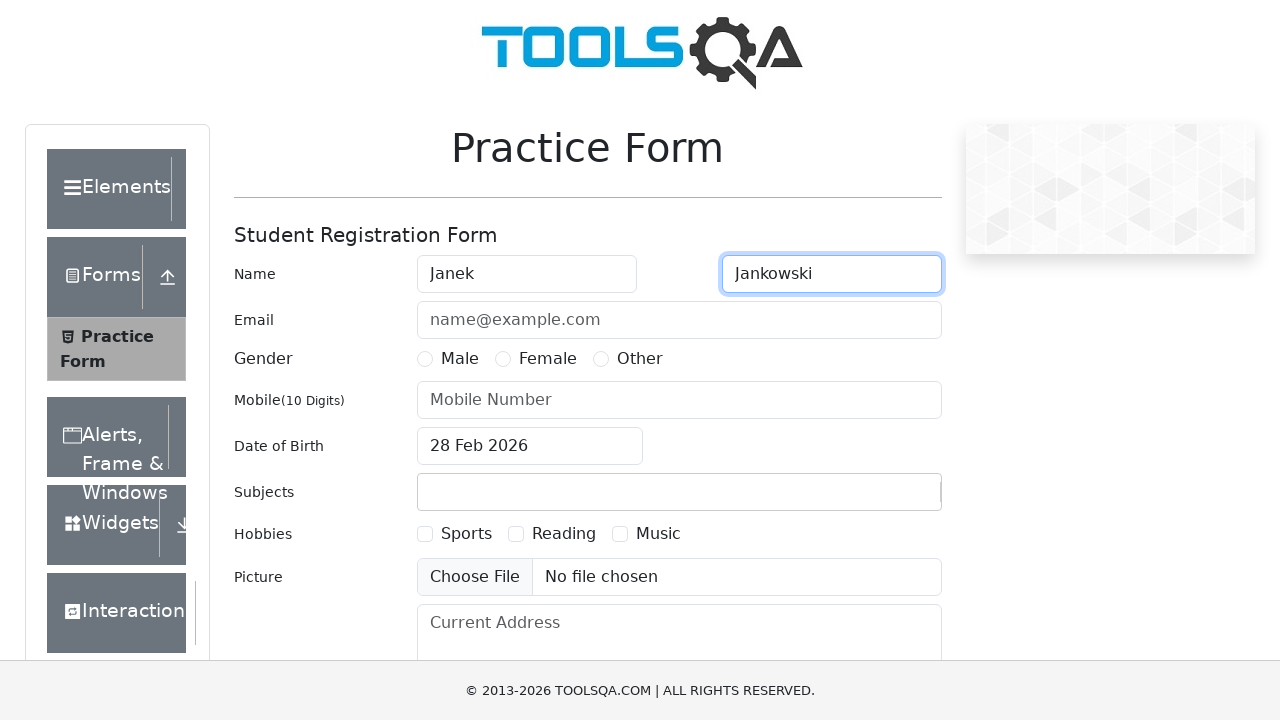